Tests dropdown functionality by navigating to dropdown page and selecting options by value and label

Starting URL: https://letcode.in/test

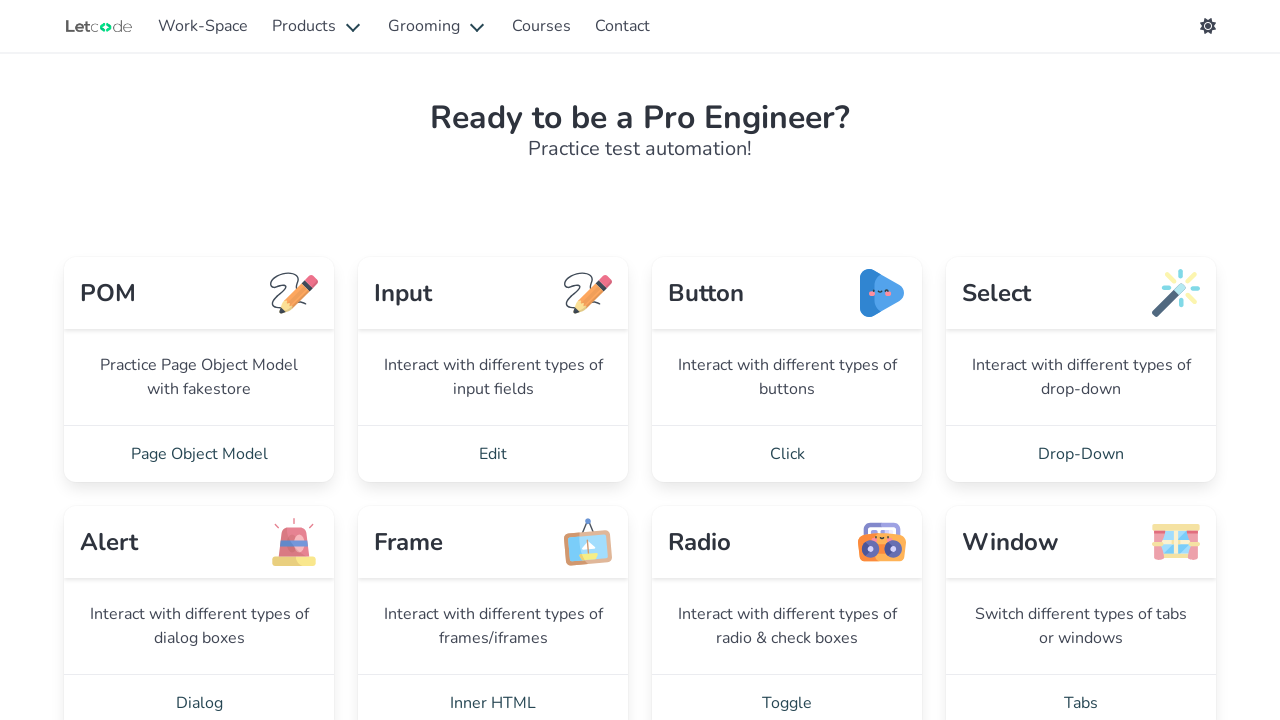

Clicked on Drop-Down link to navigate to dropdown page at (1081, 454) on xpath=//a[normalize-space()="Drop-Down"]
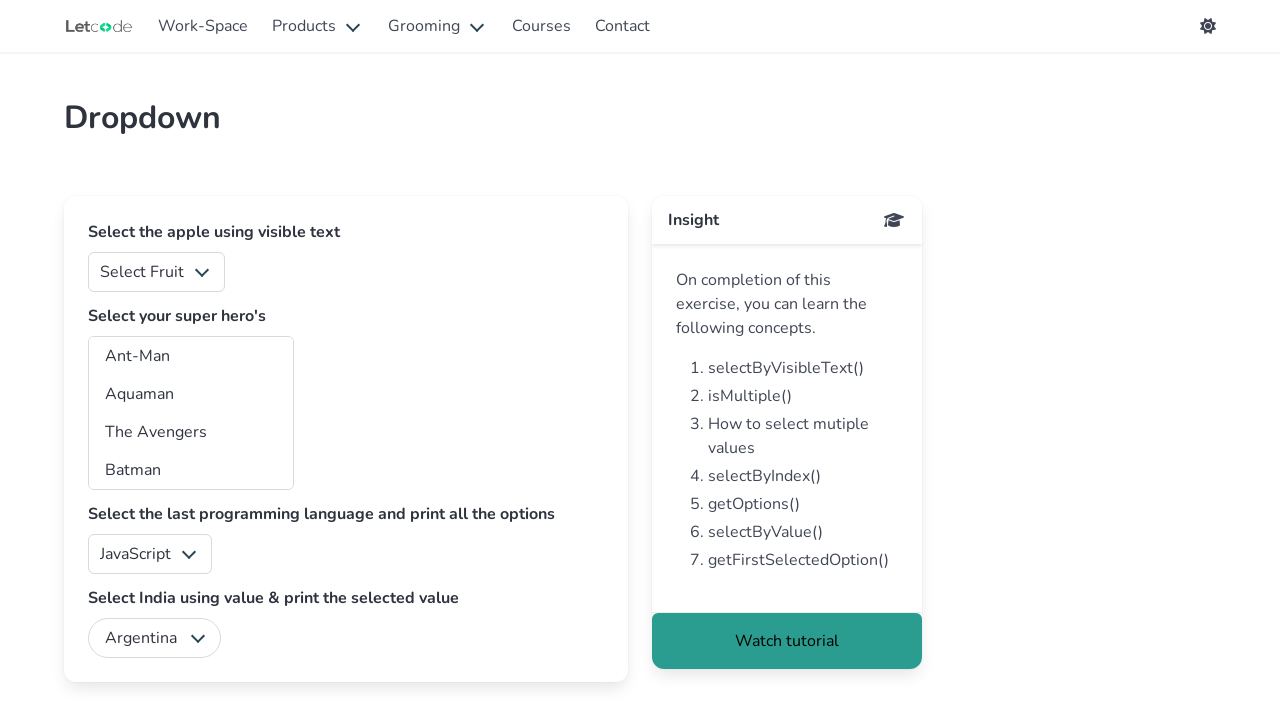

Clicked on the fruits dropdown at (156, 272) on #fruits
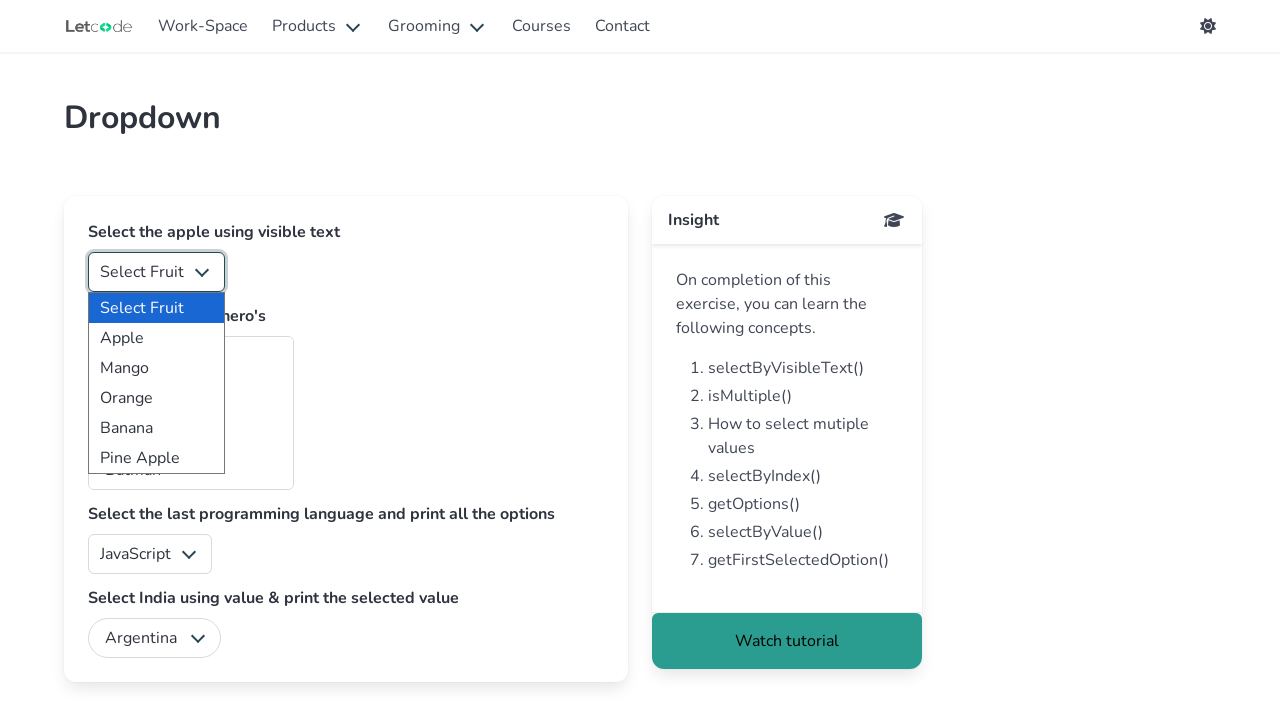

Selected Apple from dropdown by value '0' on #fruits
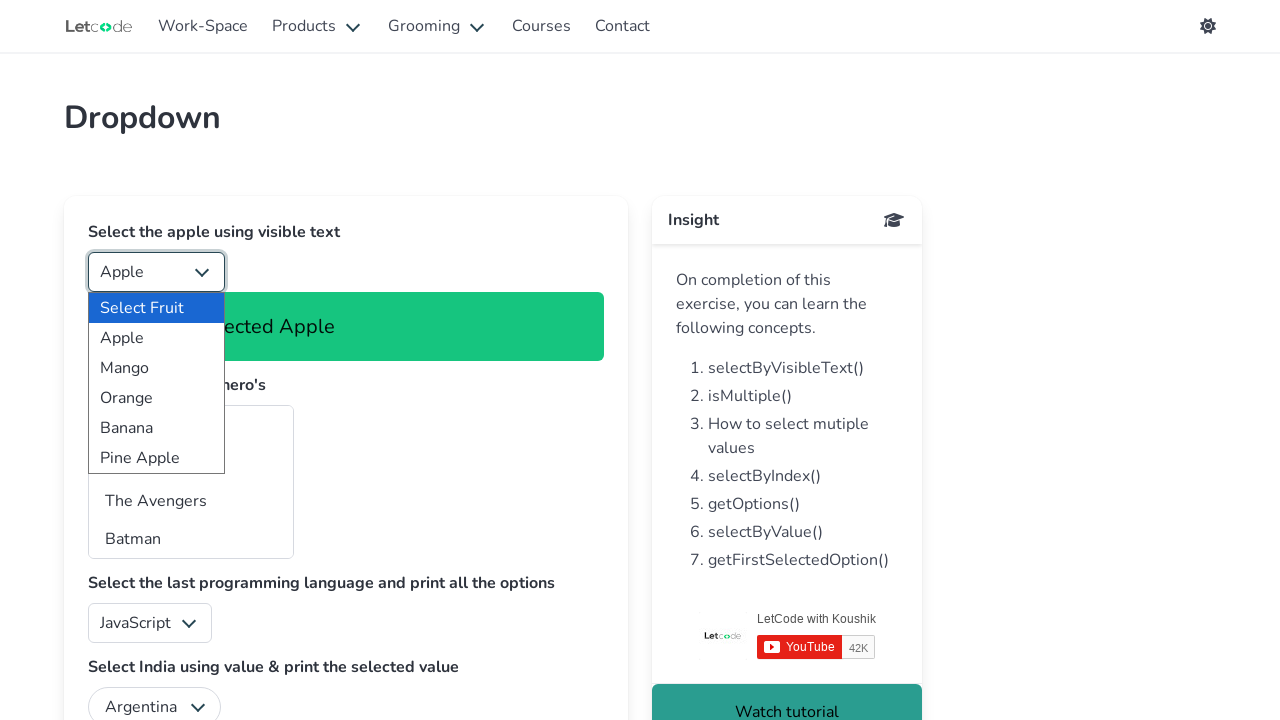

Waited for subtitle element to load after selection
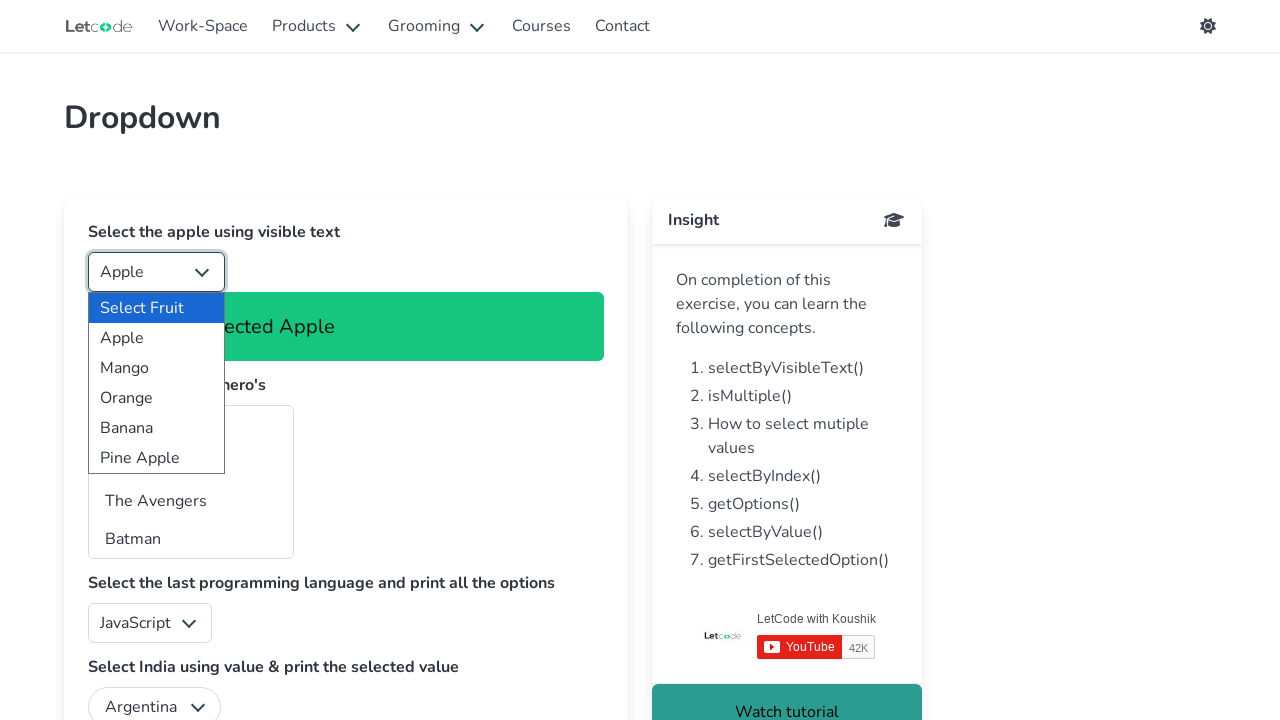

Selected Mango from dropdown by label on #fruits
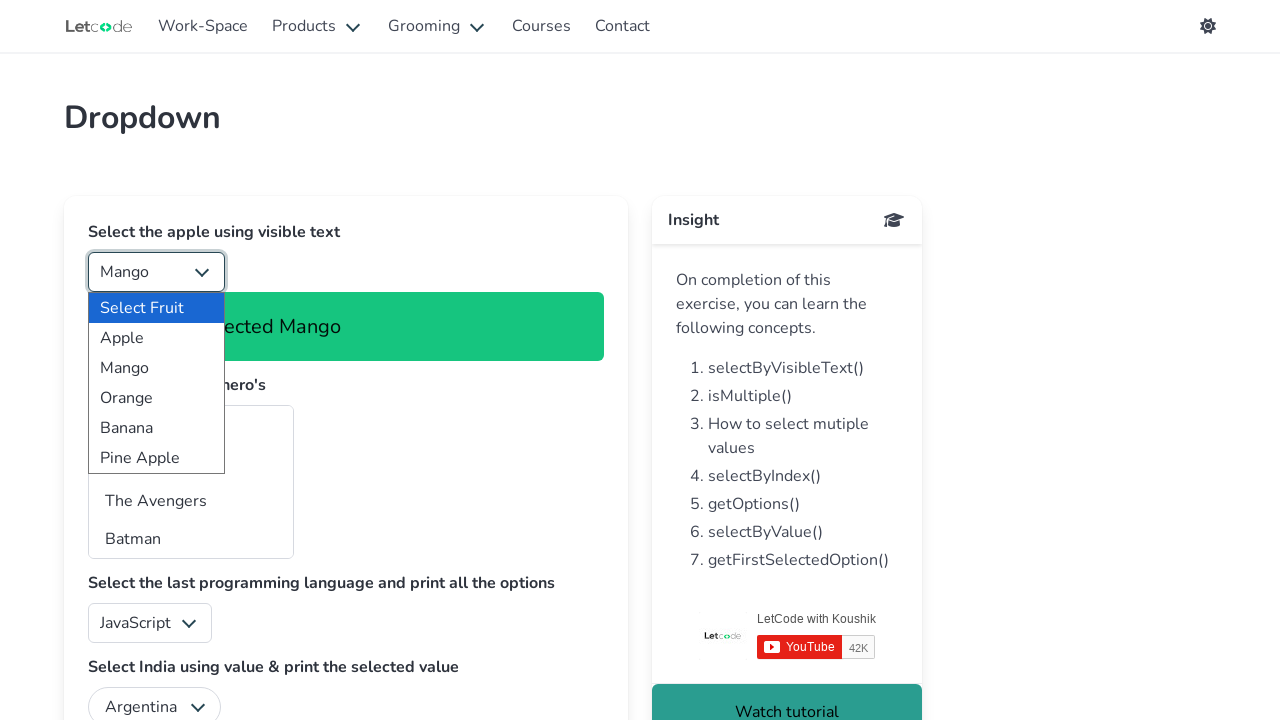

Verified that 'You have selected Mango' message is visible
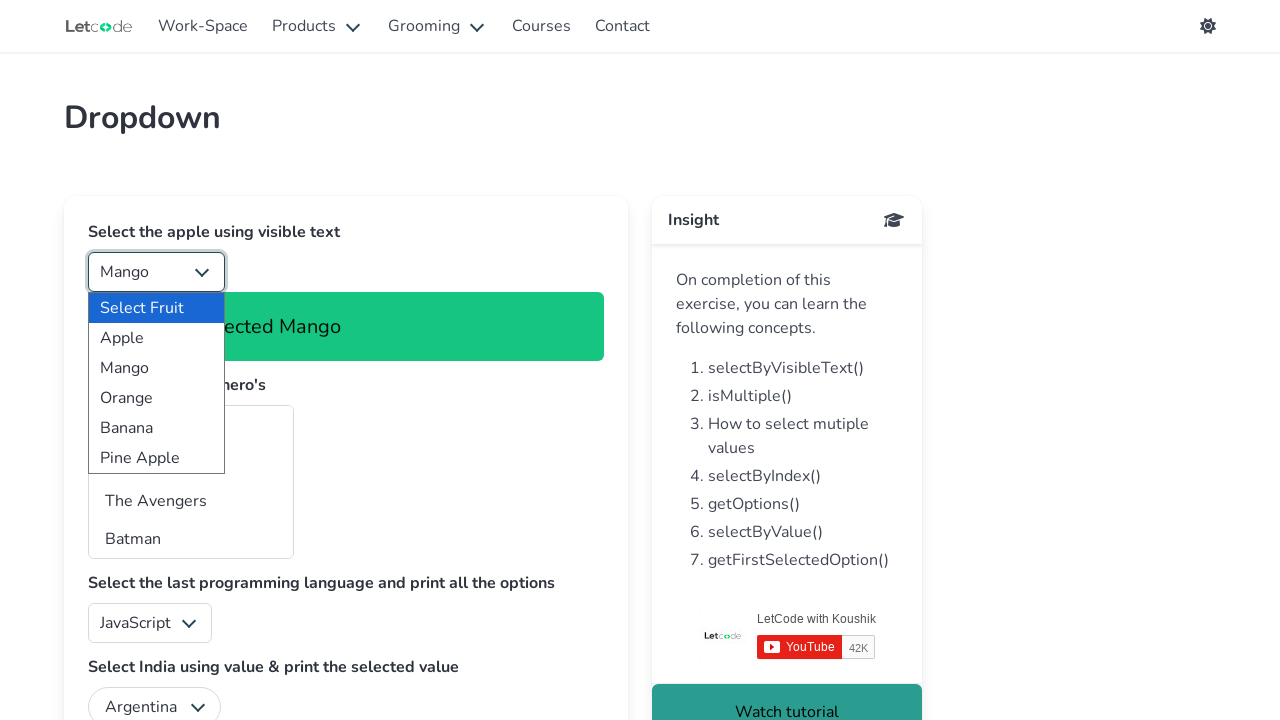

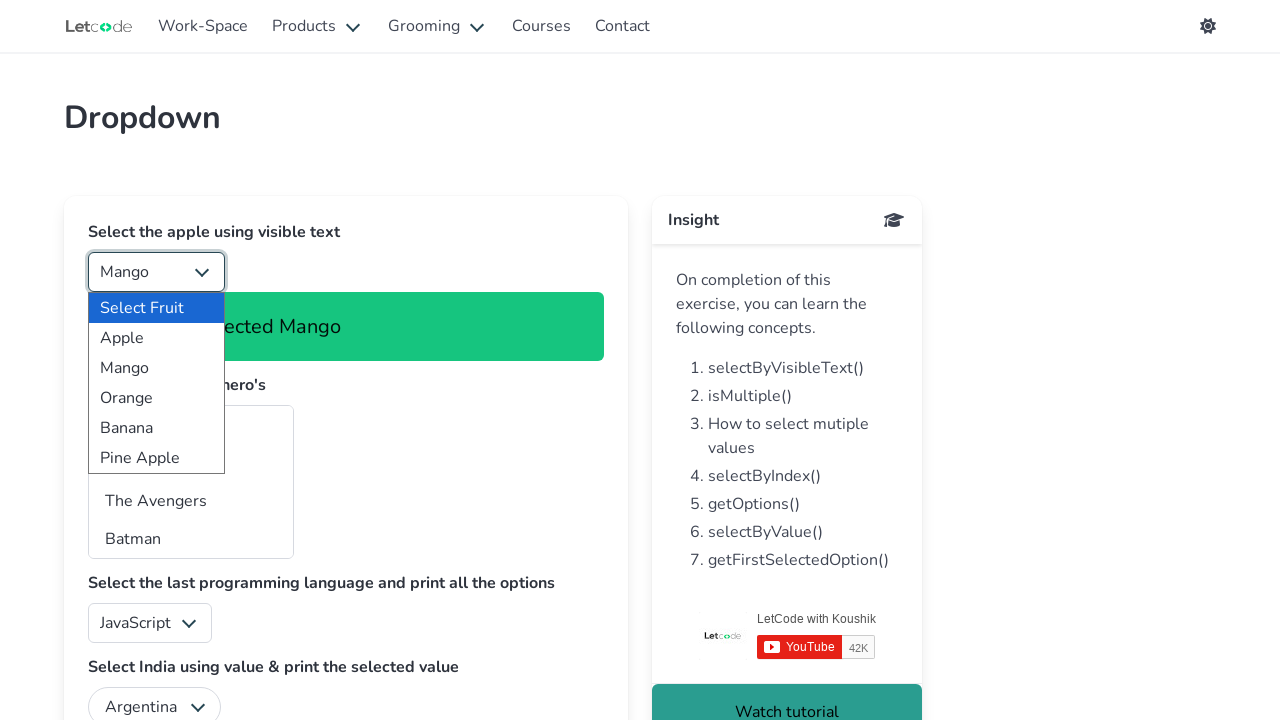